Tests checkbox interactions by selecting all checkboxes on the page and then unselecting them

Starting URL: https://artoftesting.com/samplesiteforselenium

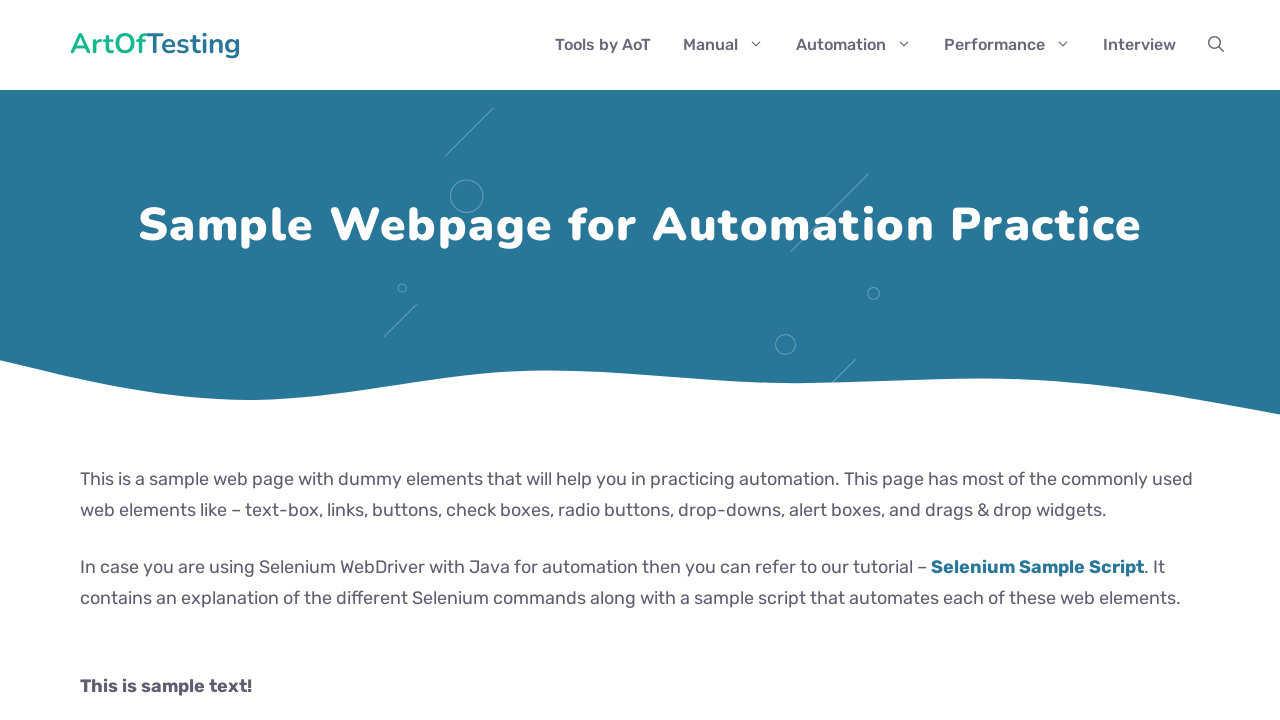

Located all checkboxes on the page
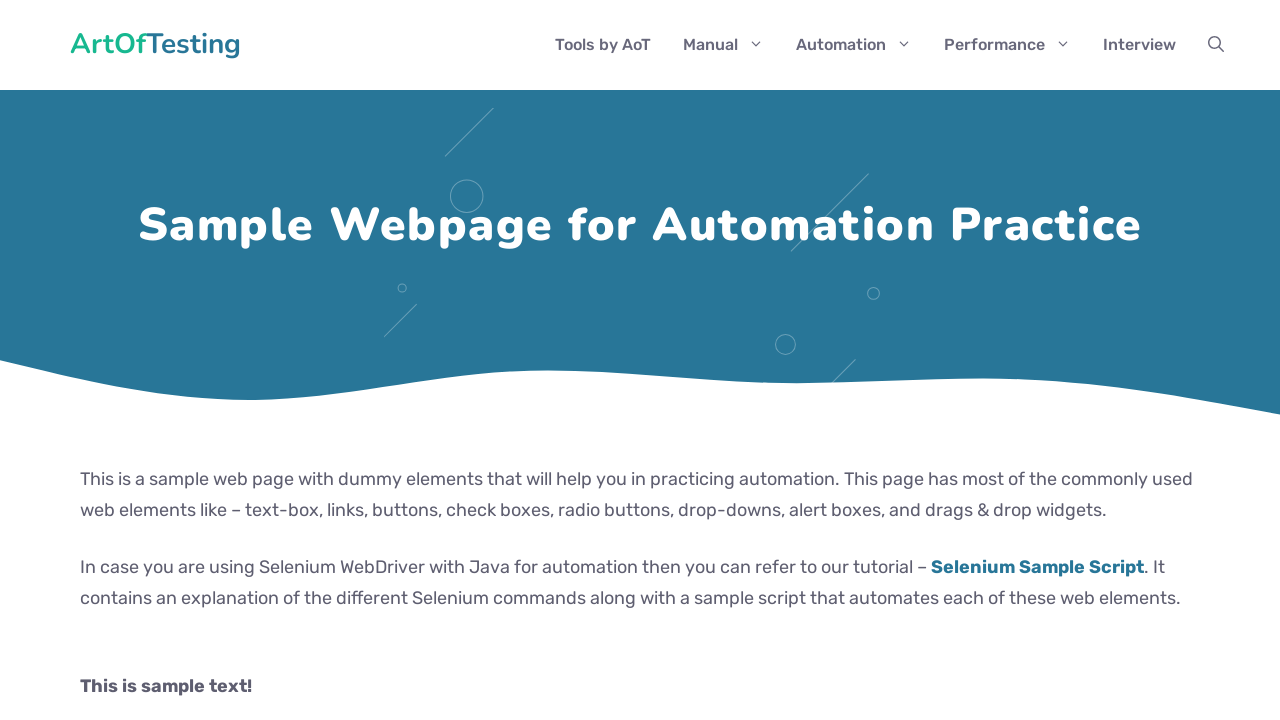

Clicked checkbox to select it at (86, 360) on input[type='checkbox'] >> nth=0
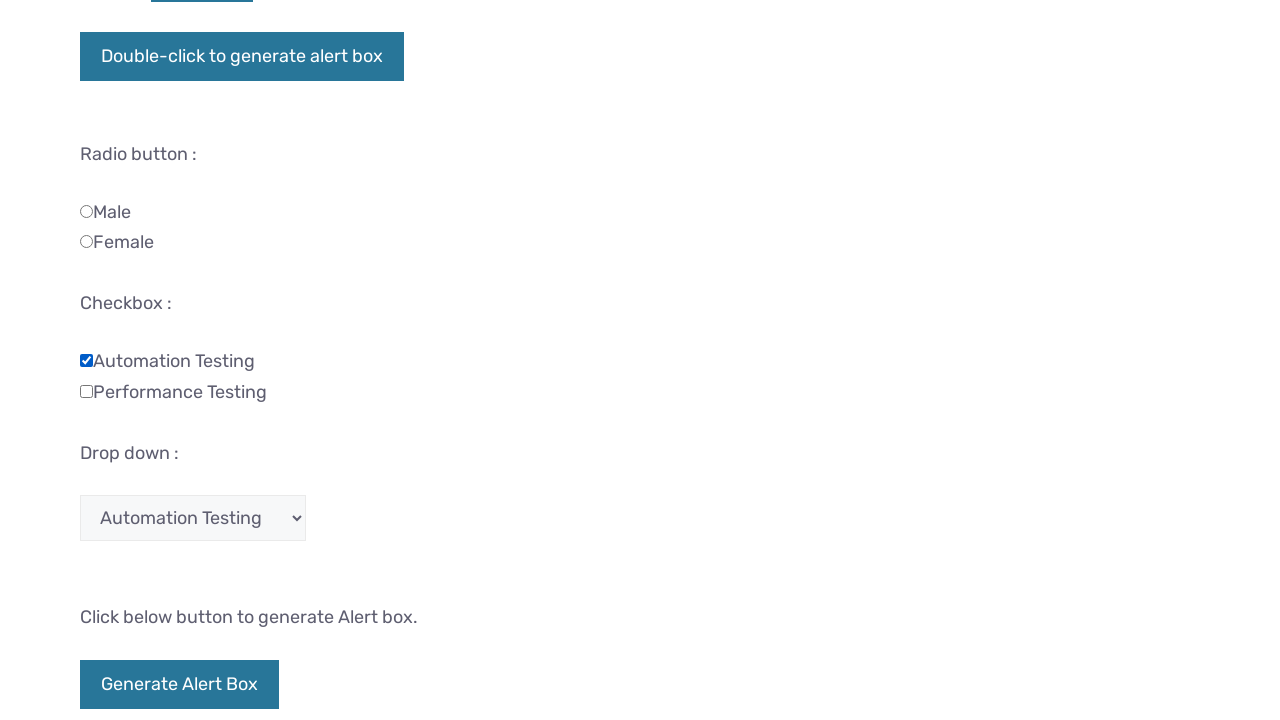

Waited 500ms before next checkbox click
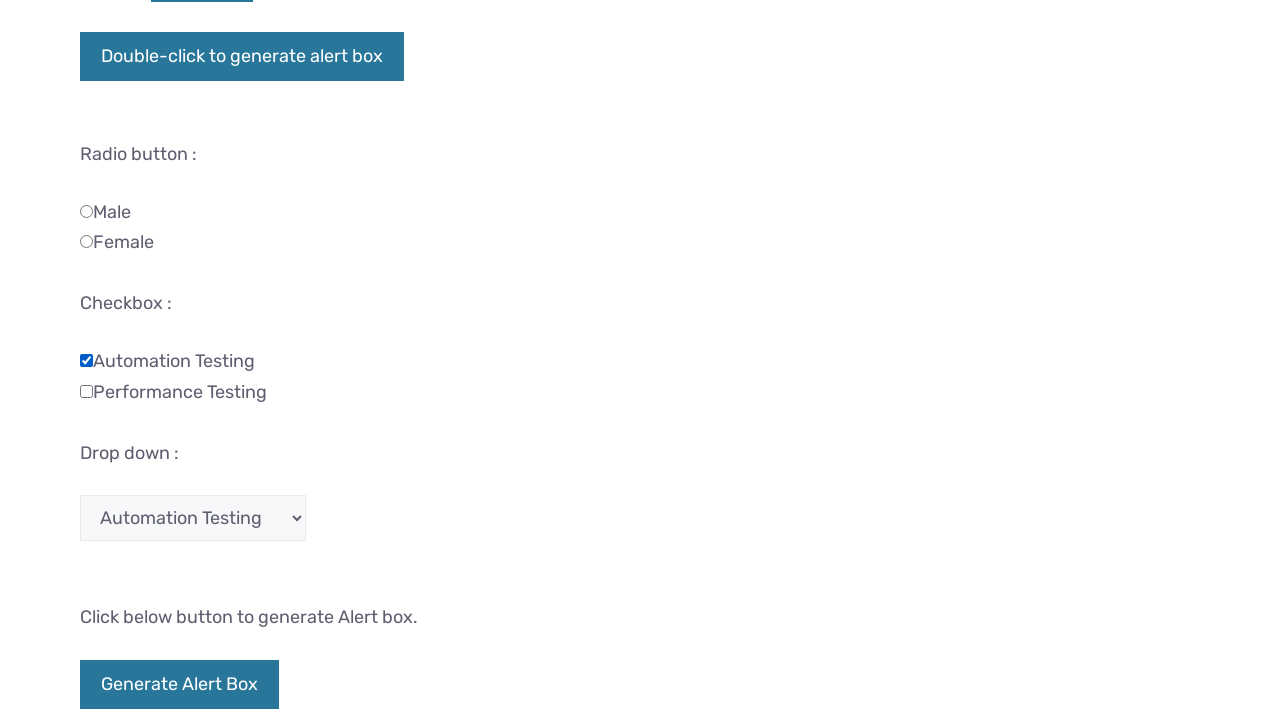

Clicked checkbox to select it at (86, 391) on input[type='checkbox'] >> nth=1
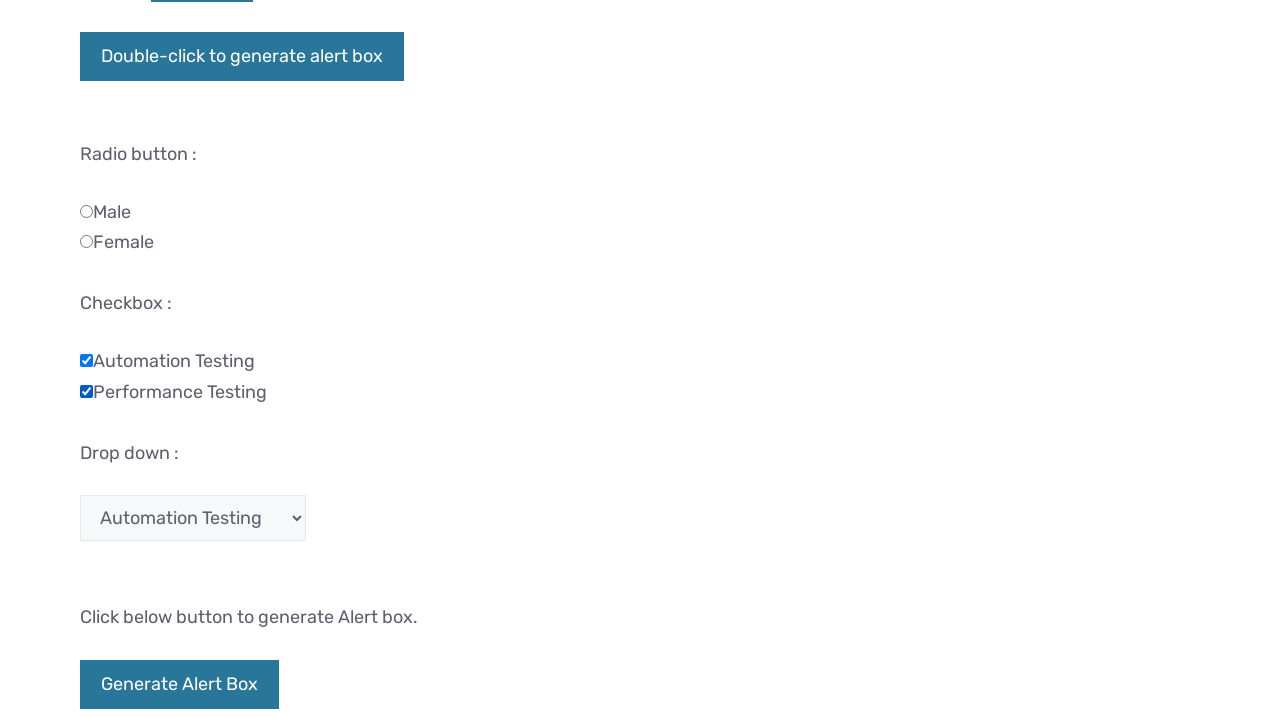

Waited 500ms before next checkbox click
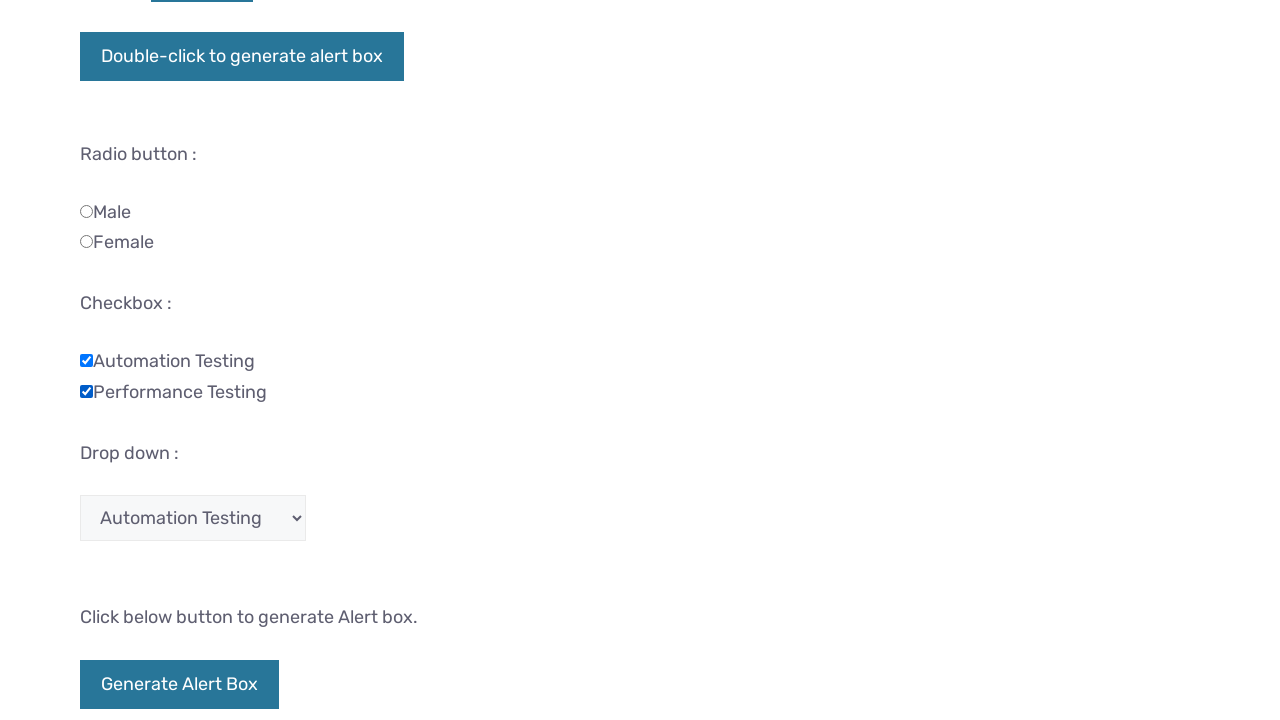

Clicked checkbox to unselect it at (86, 360) on input[type='checkbox'] >> nth=0
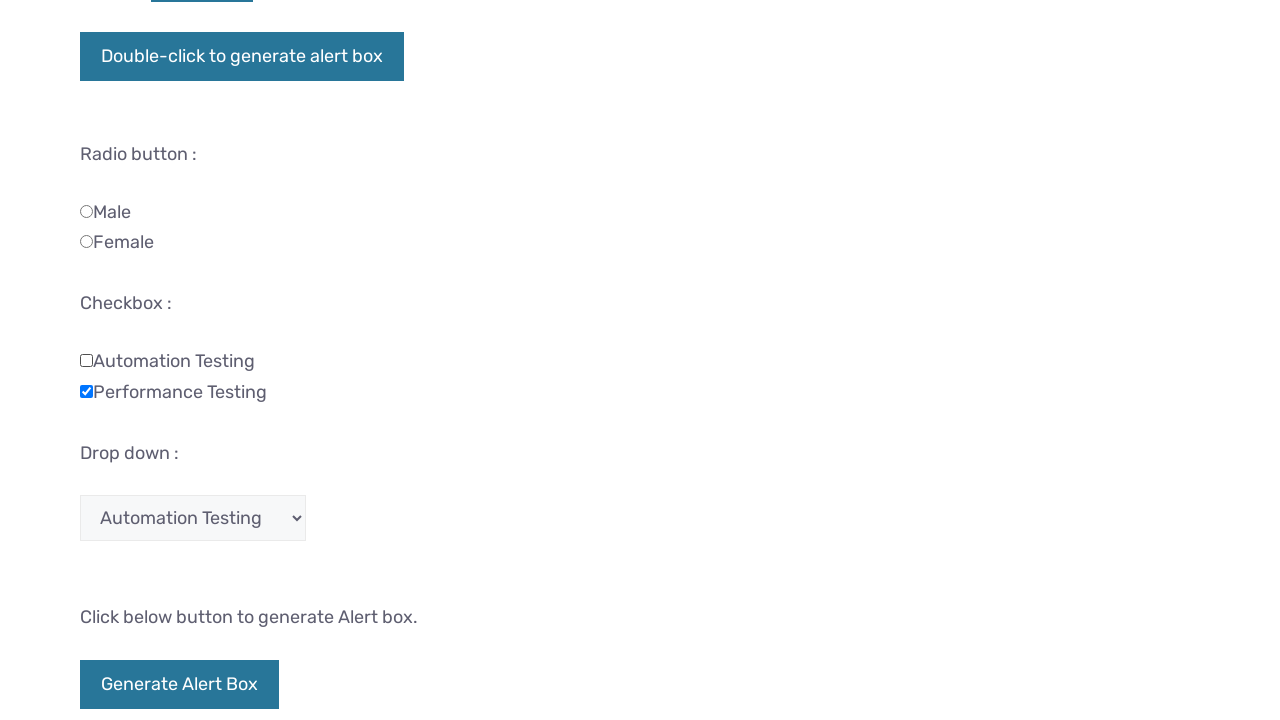

Waited 500ms before next checkbox click
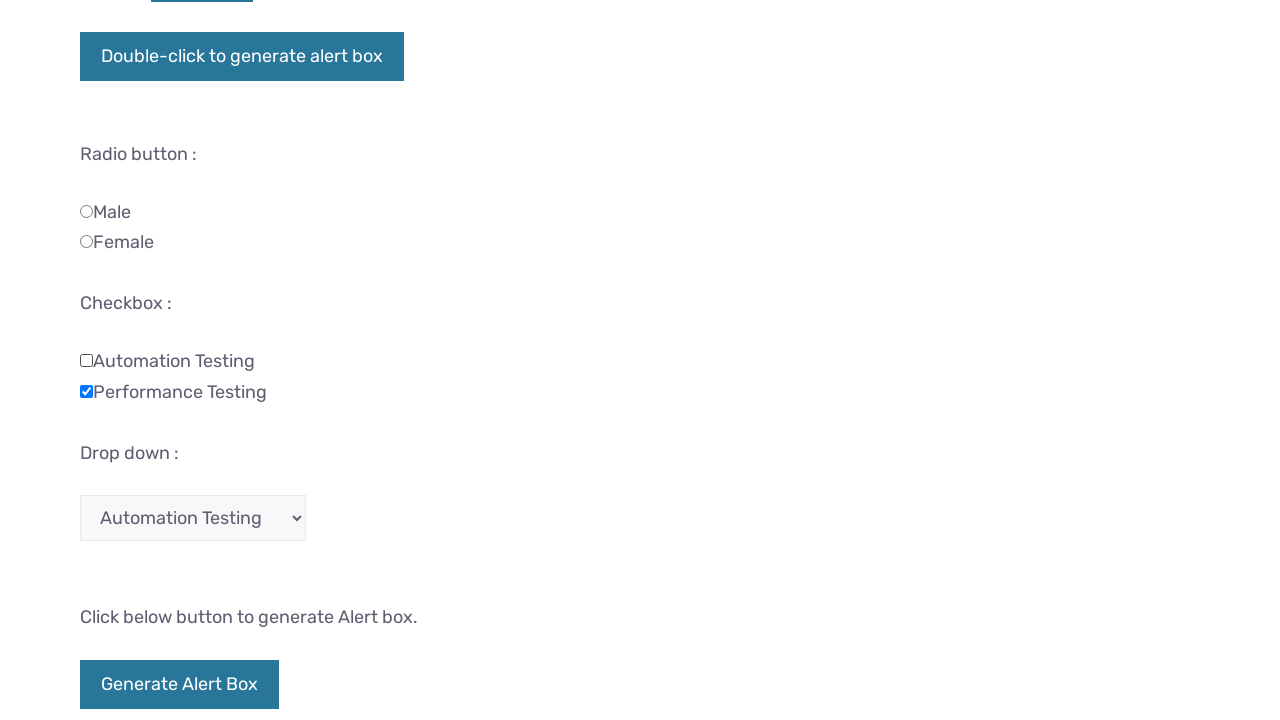

Clicked checkbox to unselect it at (86, 391) on input[type='checkbox'] >> nth=1
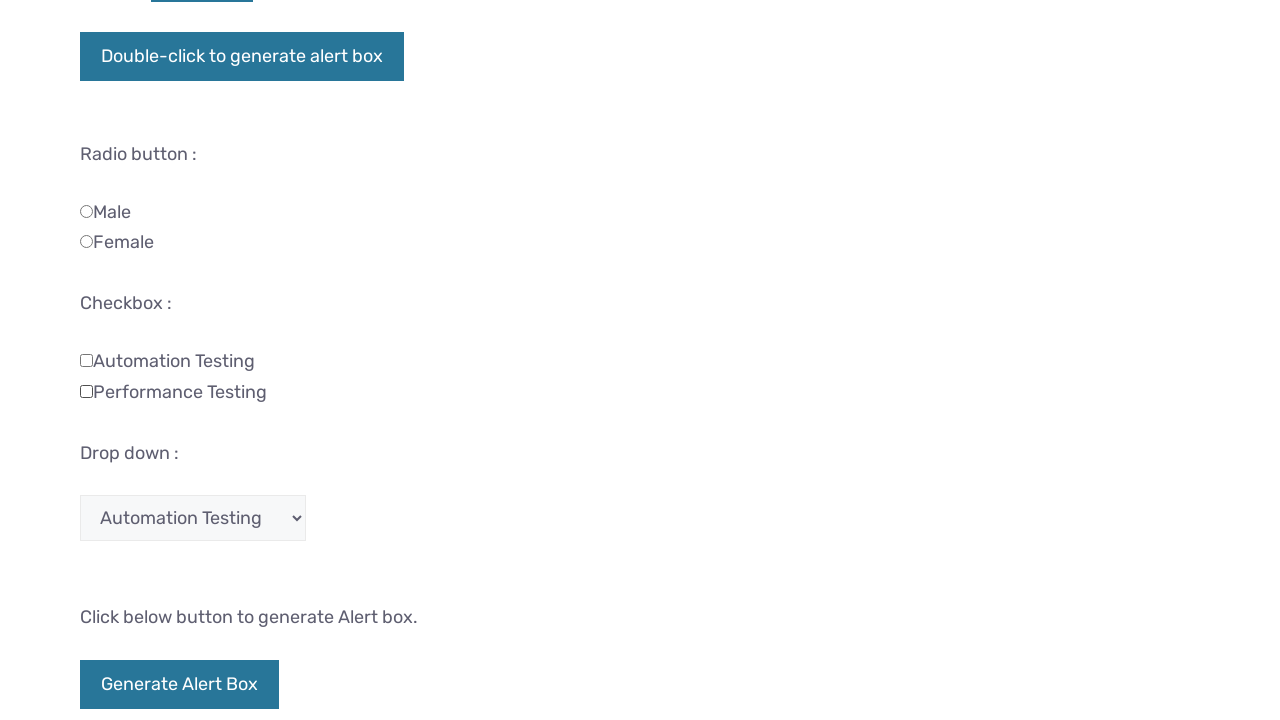

Waited 500ms before next checkbox click
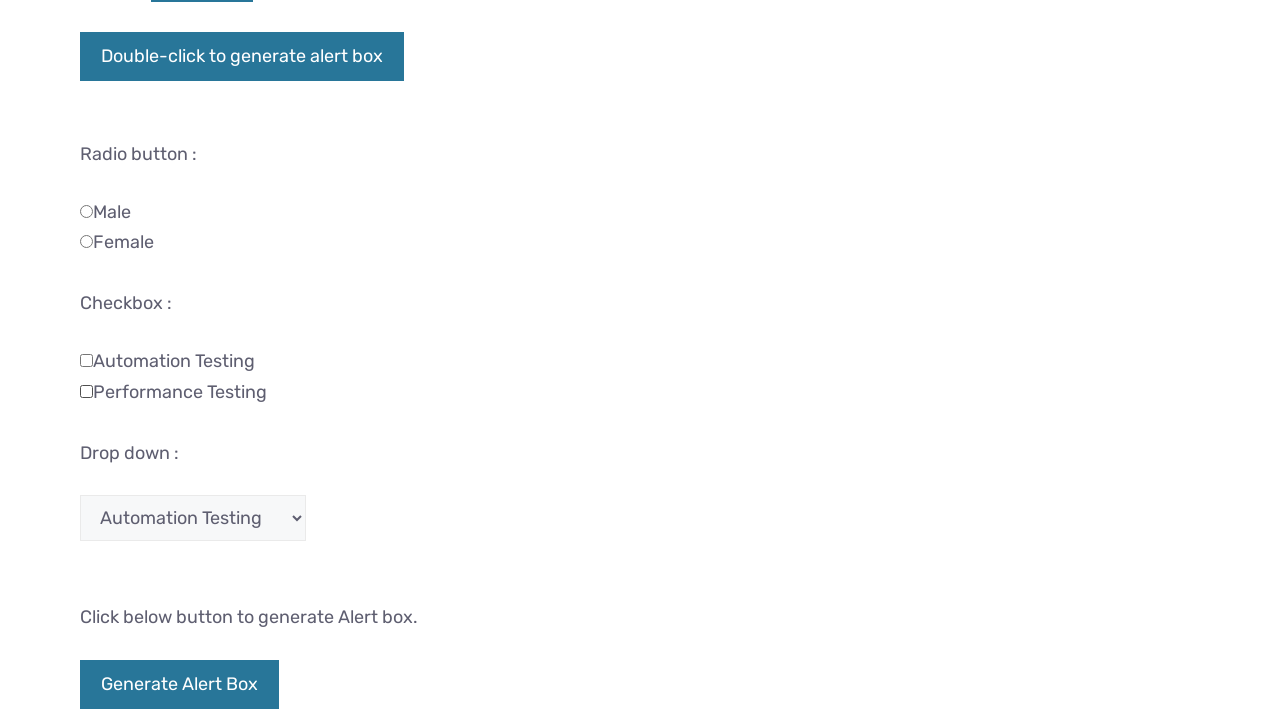

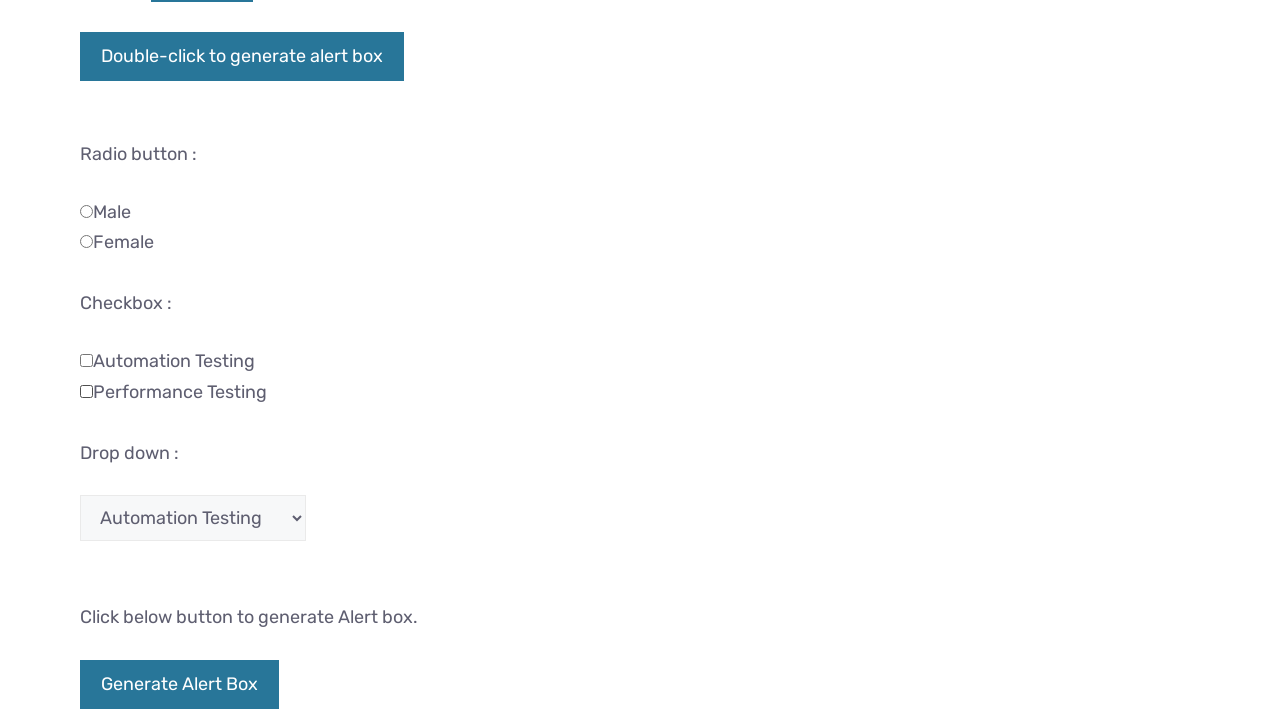